Tests checkbox functionality by clicking checkboxes to toggle their checked states and verifying the state changes

Starting URL: http://the-internet.herokuapp.com/checkboxes

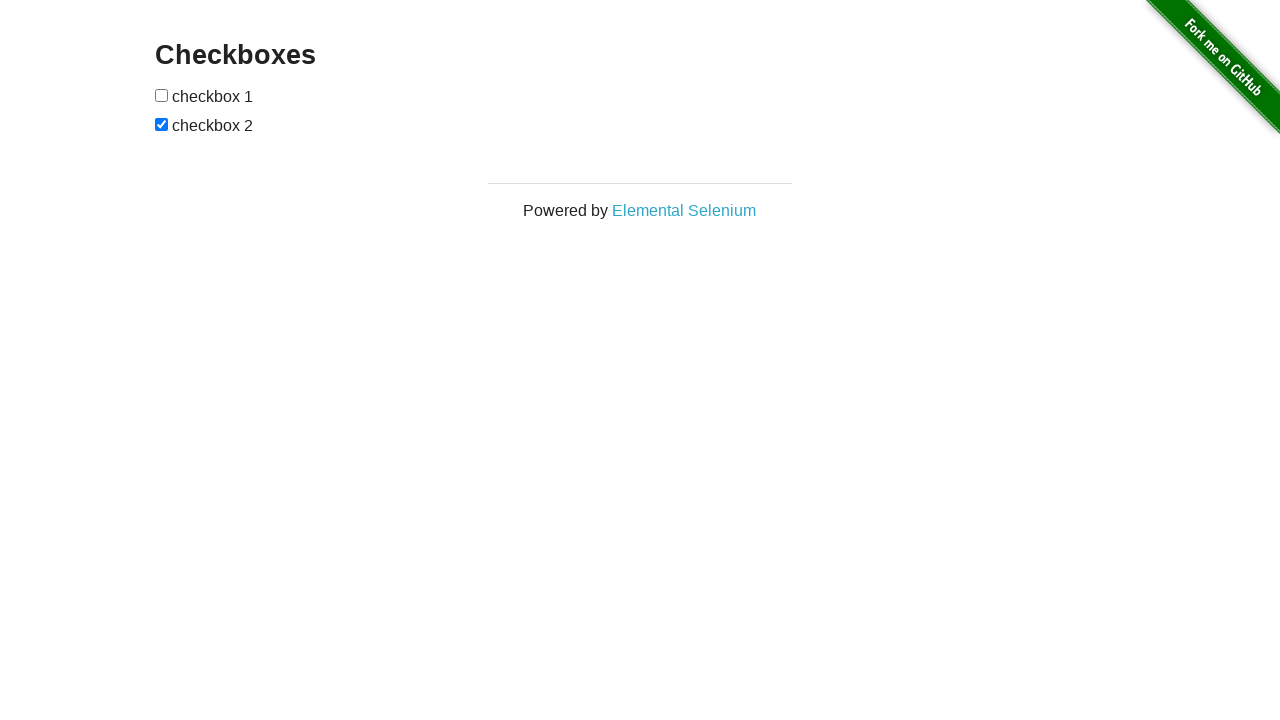

Waited for checkboxes to load on the page
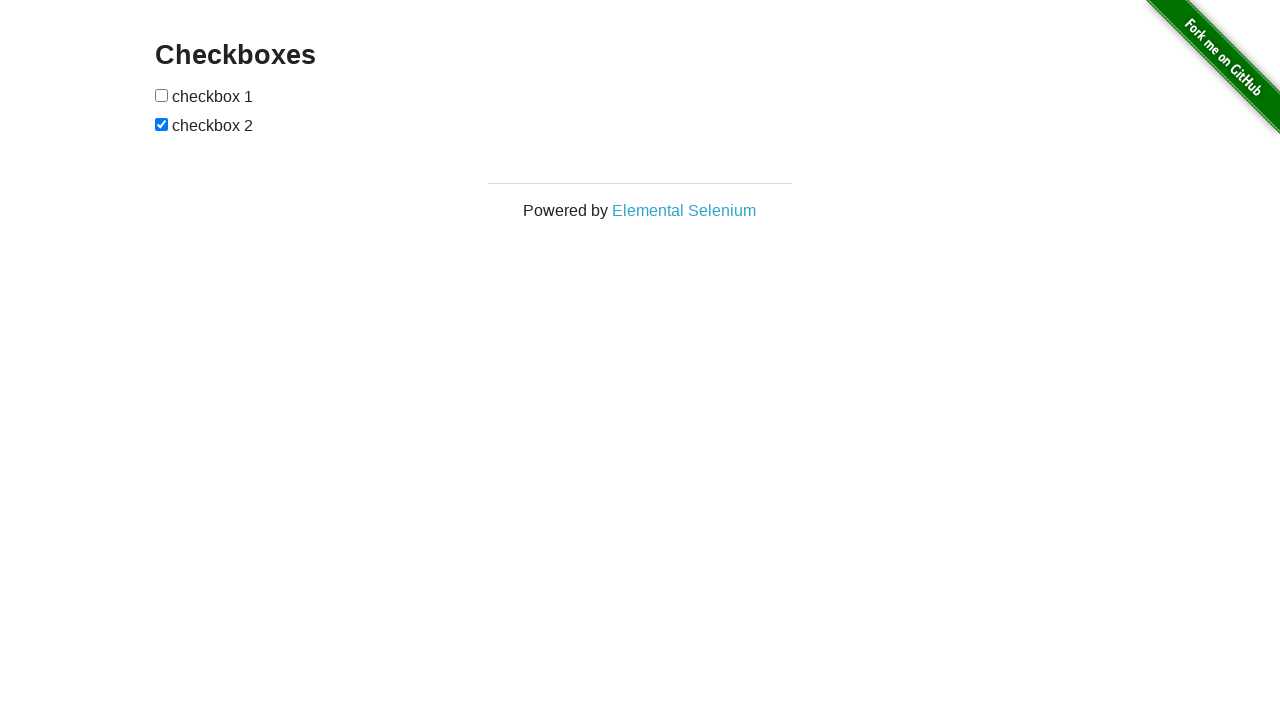

Located all checkboxes on the page
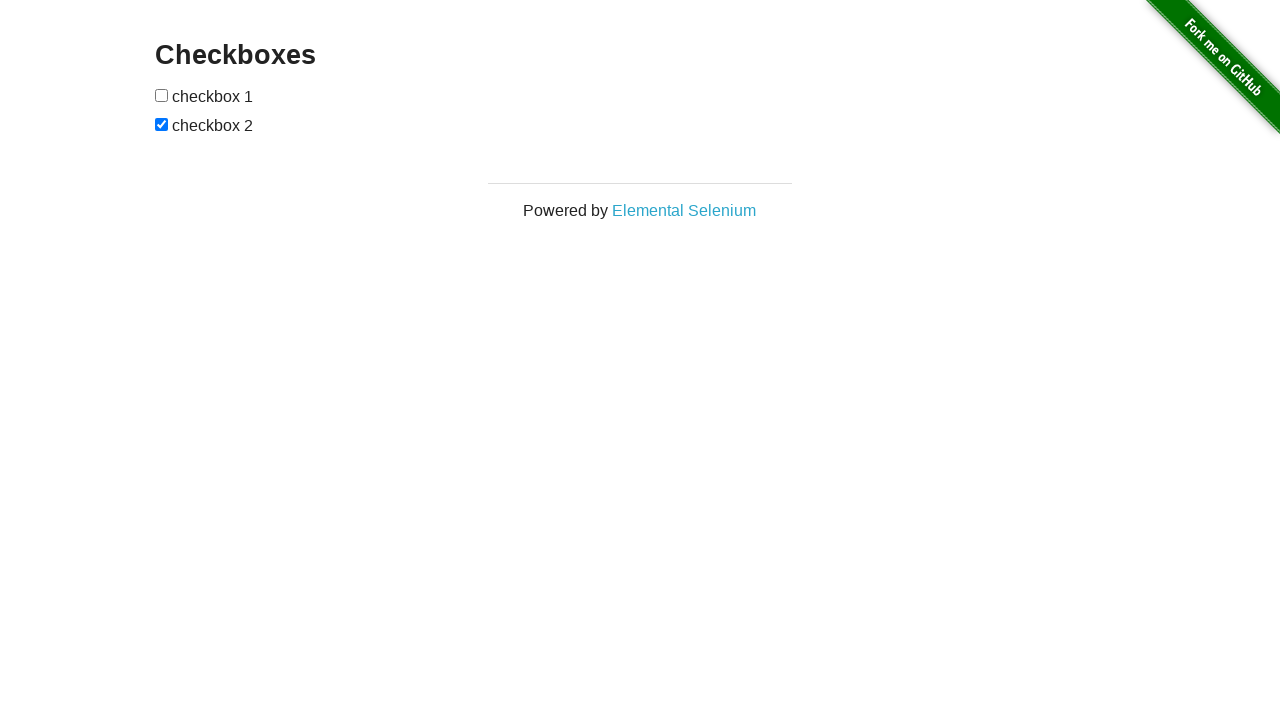

Clicked the first checkbox to check it at (162, 95) on input[type='checkbox'] >> nth=0
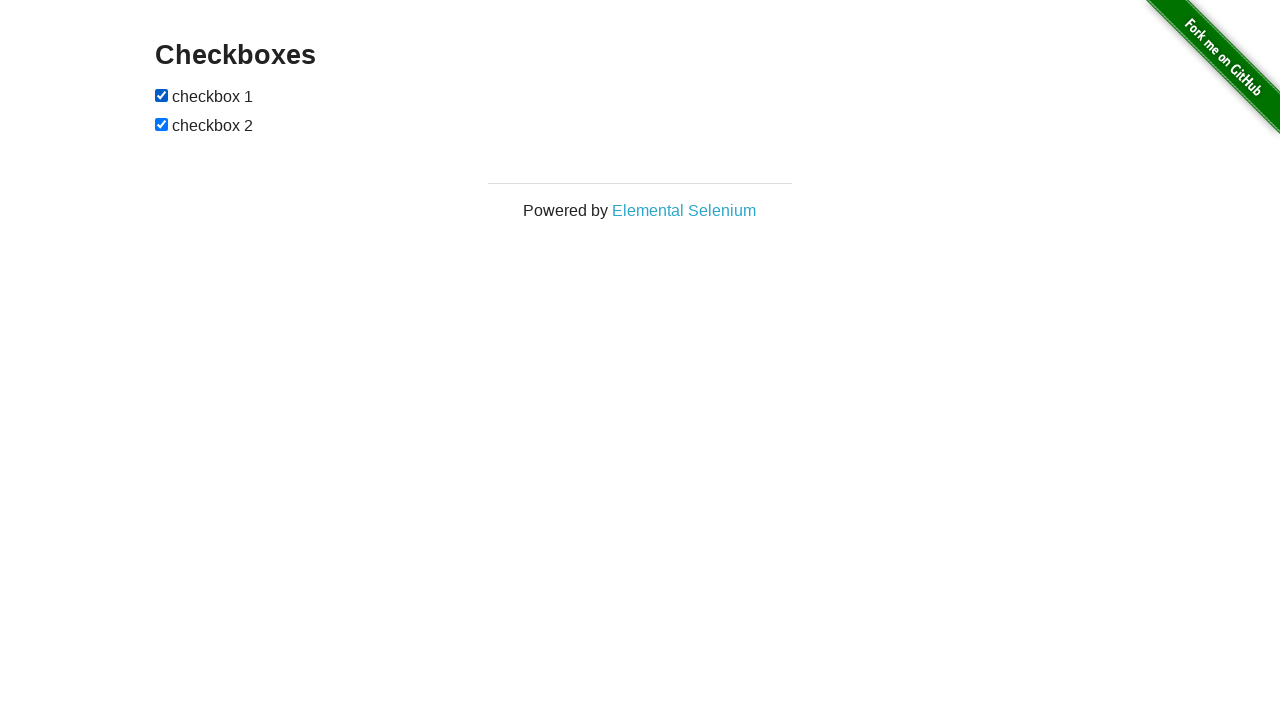

Clicked the second checkbox to uncheck it at (162, 124) on input[type='checkbox'] >> nth=1
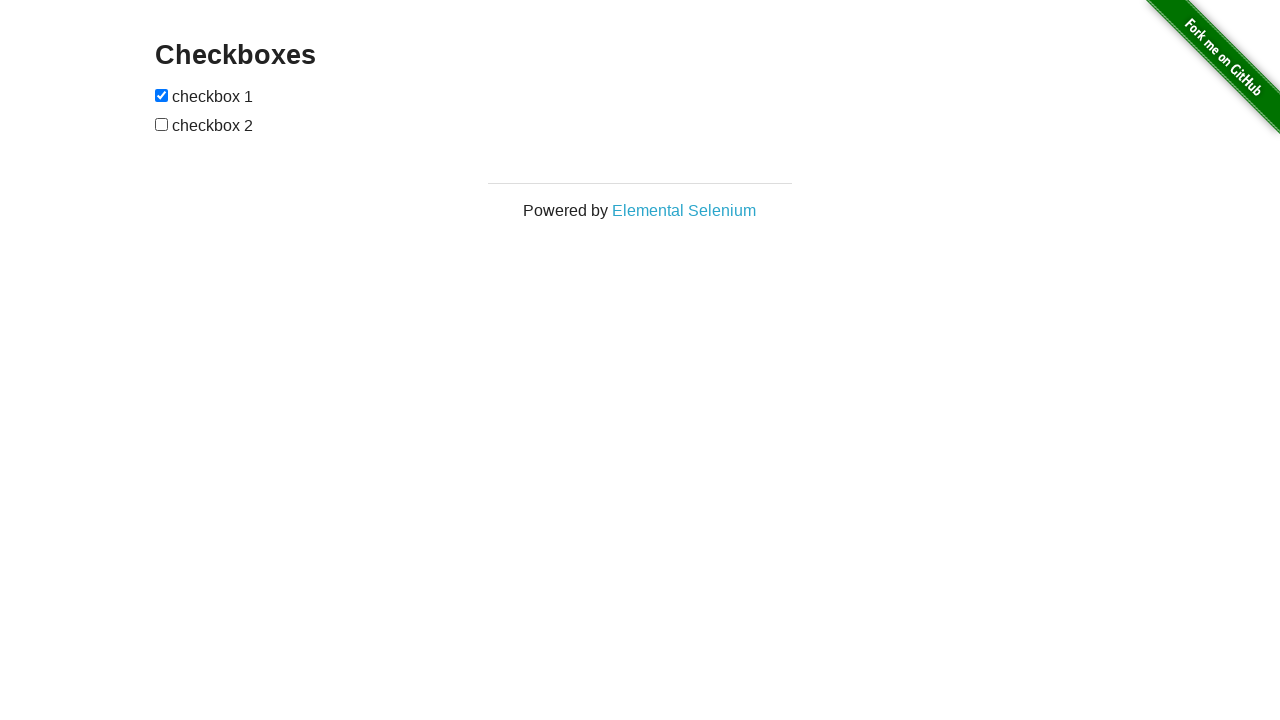

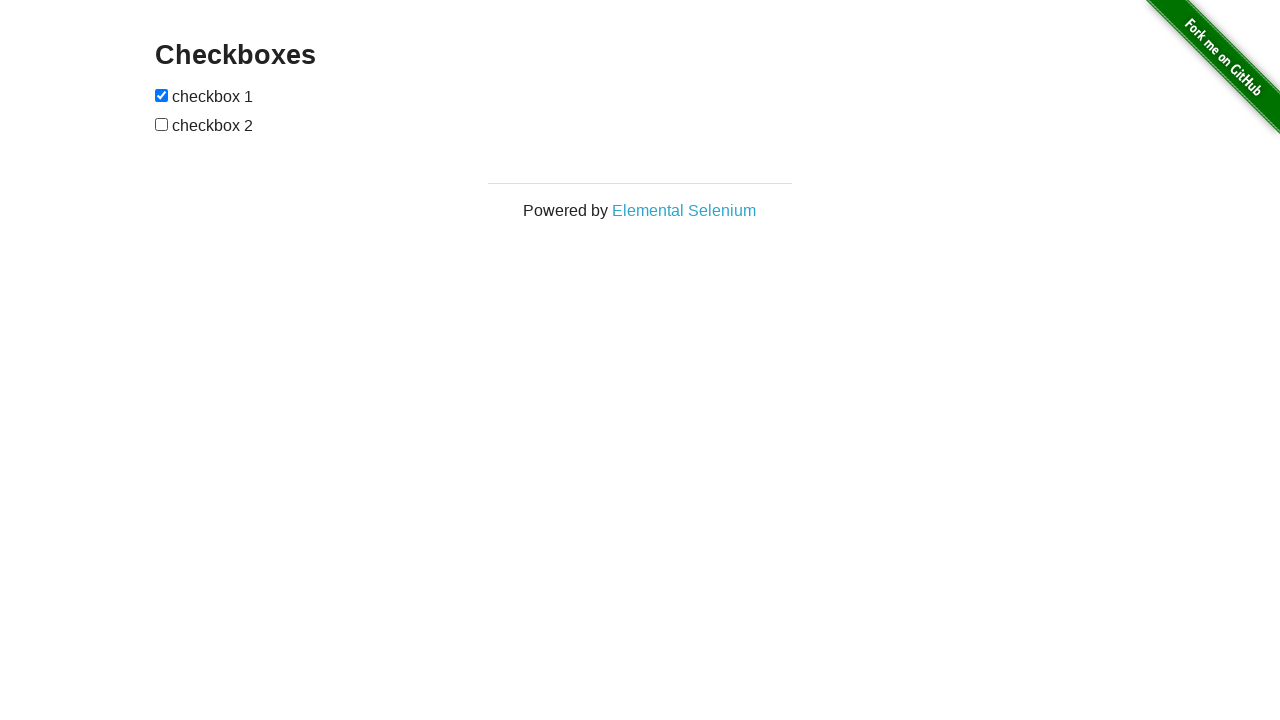